Tests dynamic element loading by clicking a start button and waiting for welcome text to appear

Starting URL: http://syntaxprojects.com/dynamic-elements-loading.php

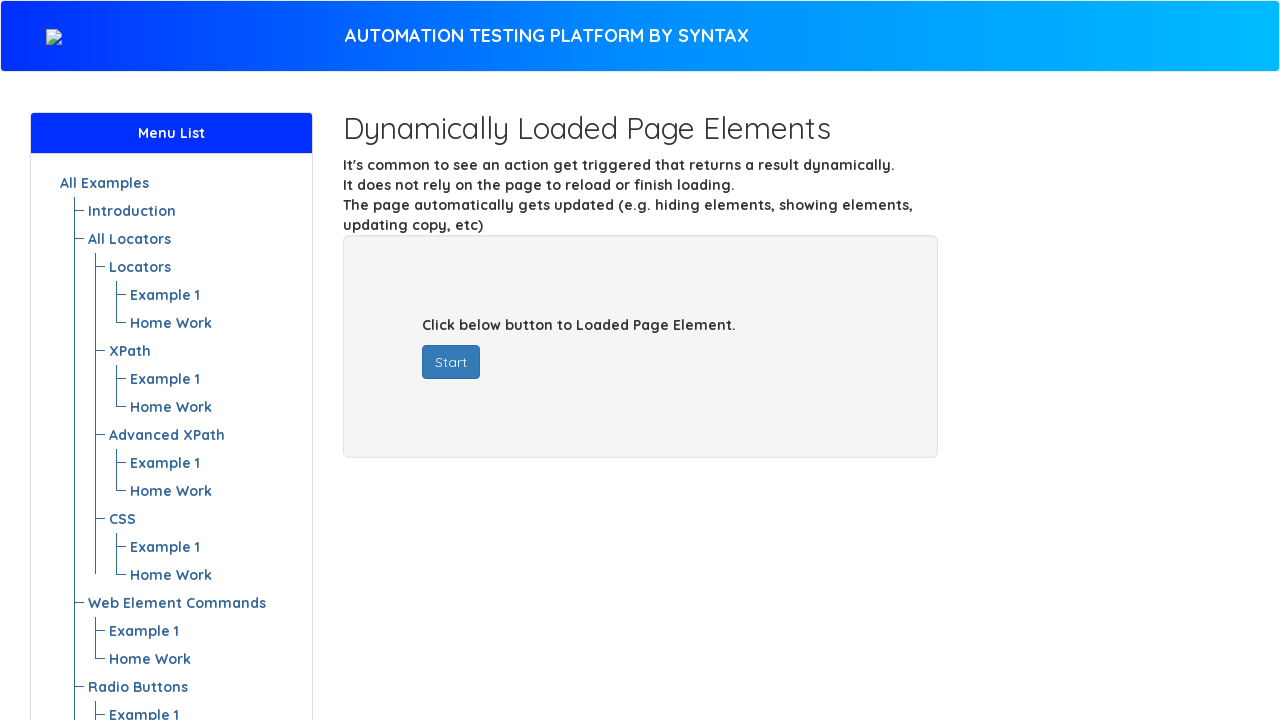

Clicked start button to trigger dynamic content loading at (451, 362) on #startButton
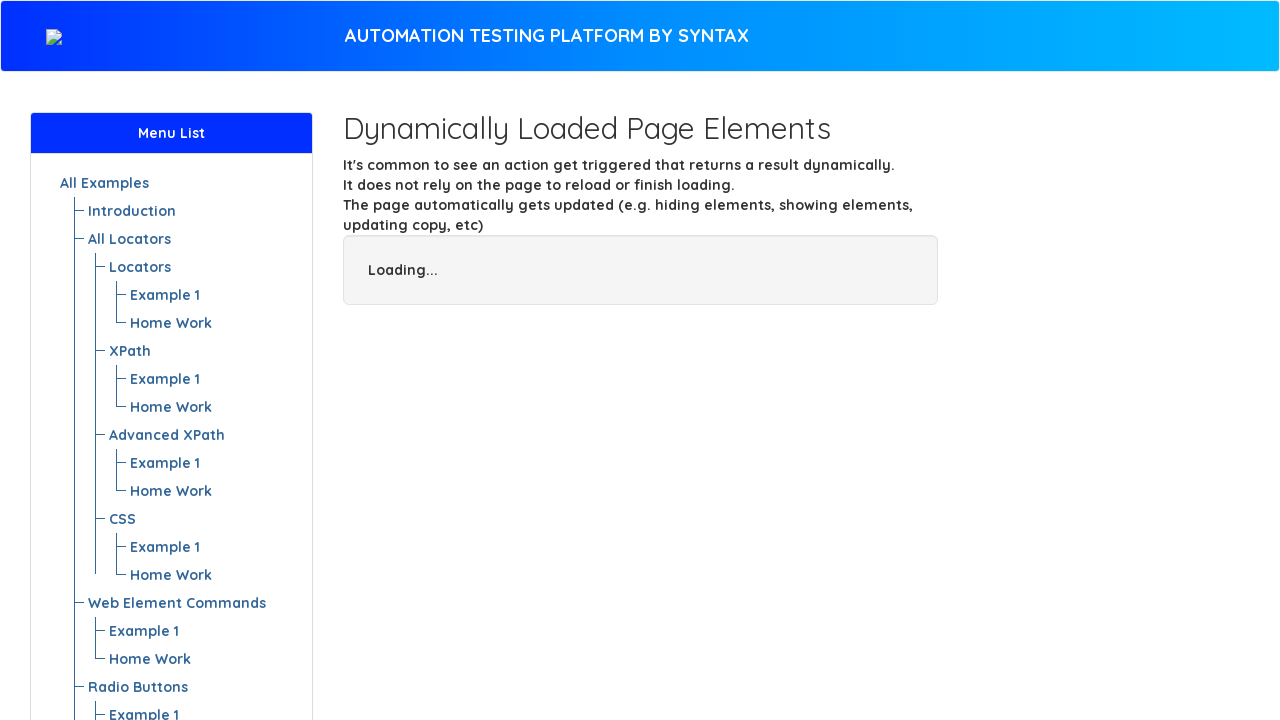

Waited for welcome text to appear
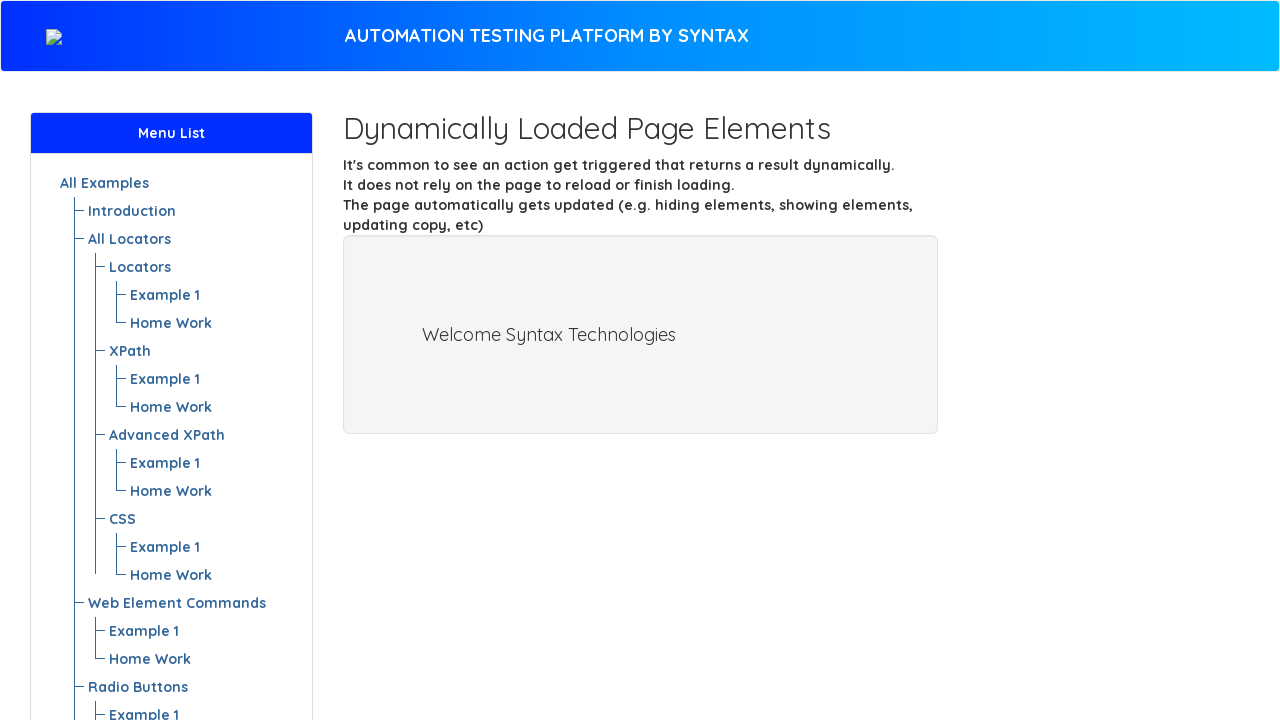

Located welcome element
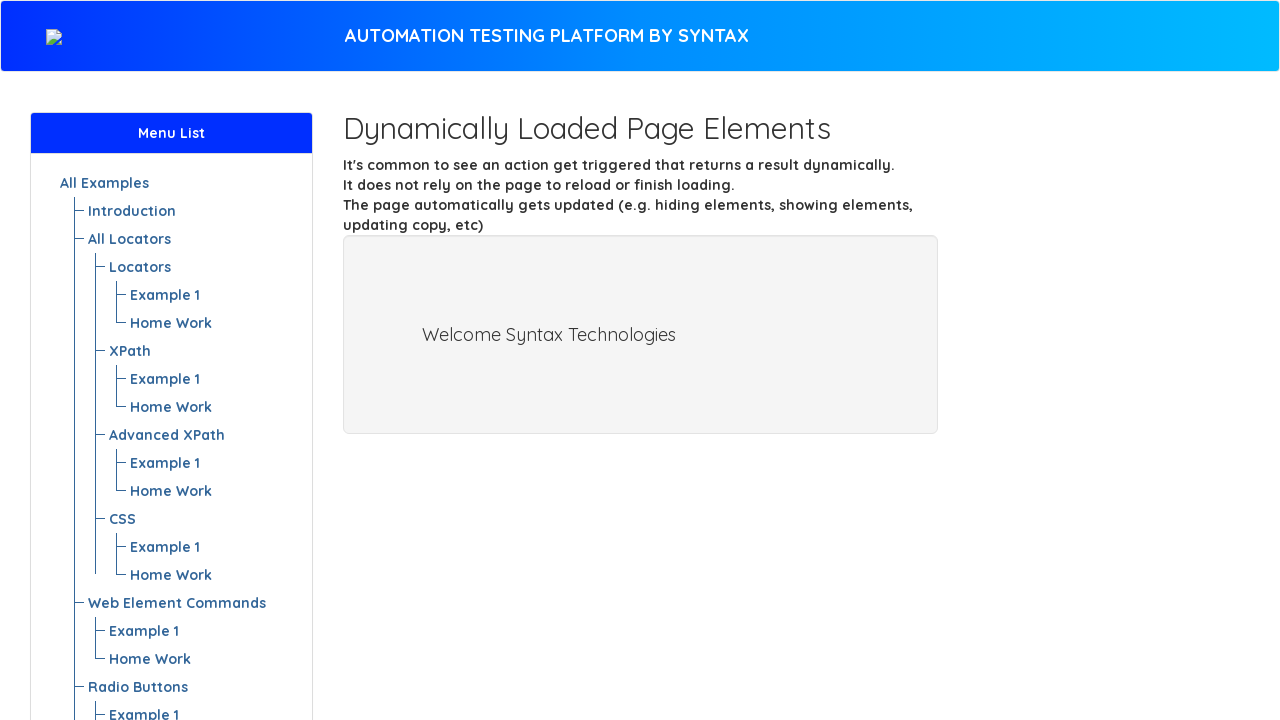

Retrieved welcome text: Welcome Syntax Technologies
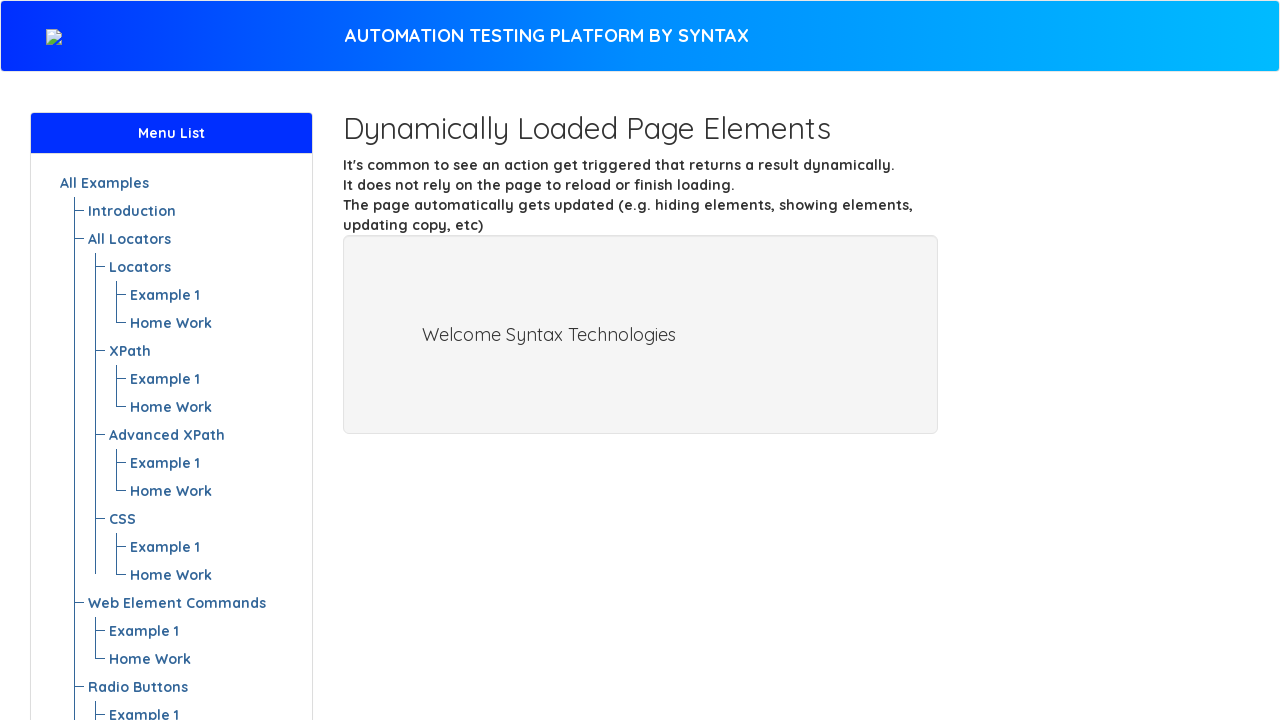

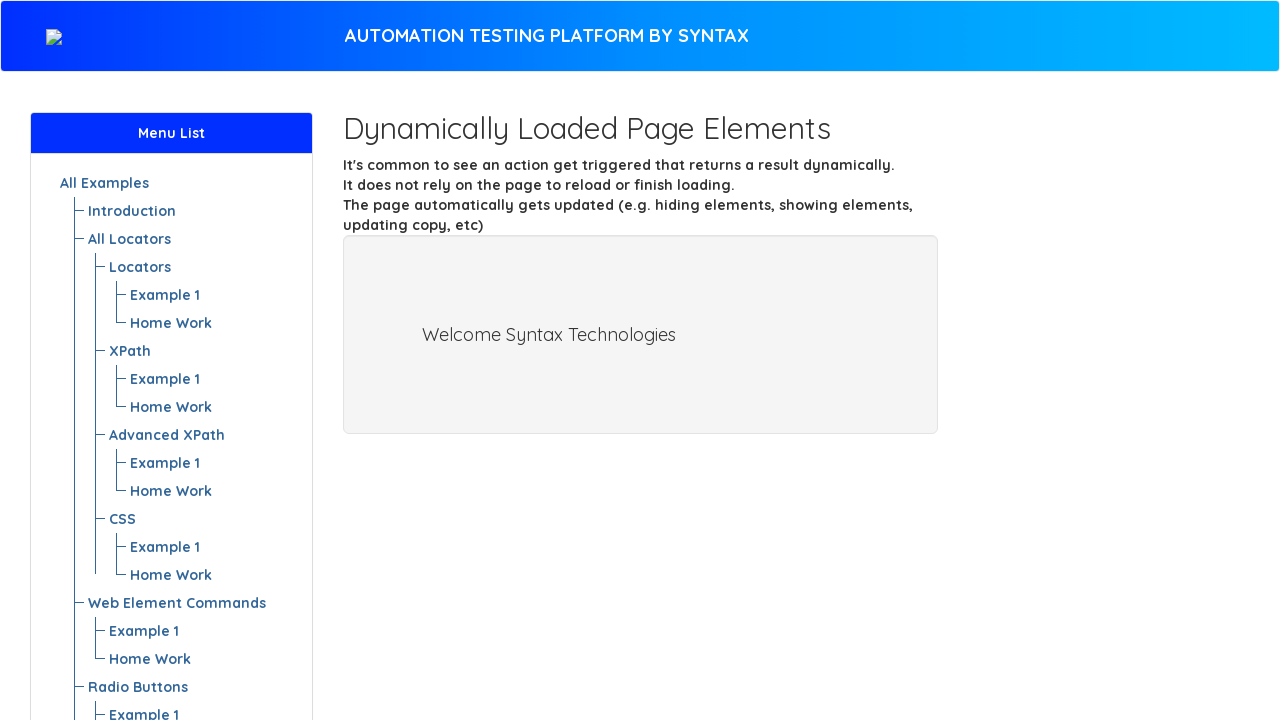